Demonstrates dynamically loading jQuery and jQuery Growl library into a page and displaying various notification types

Starting URL: http://the-internet.herokuapp.com

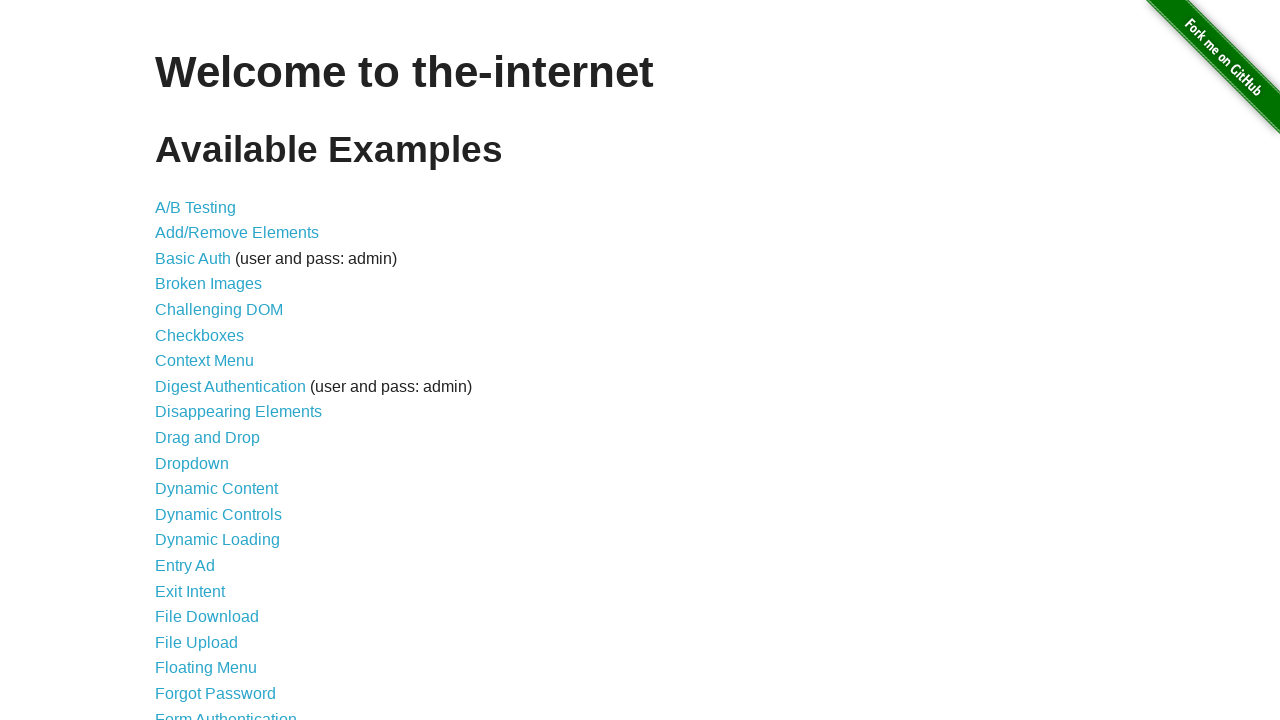

Injected jQuery library into page if not already present
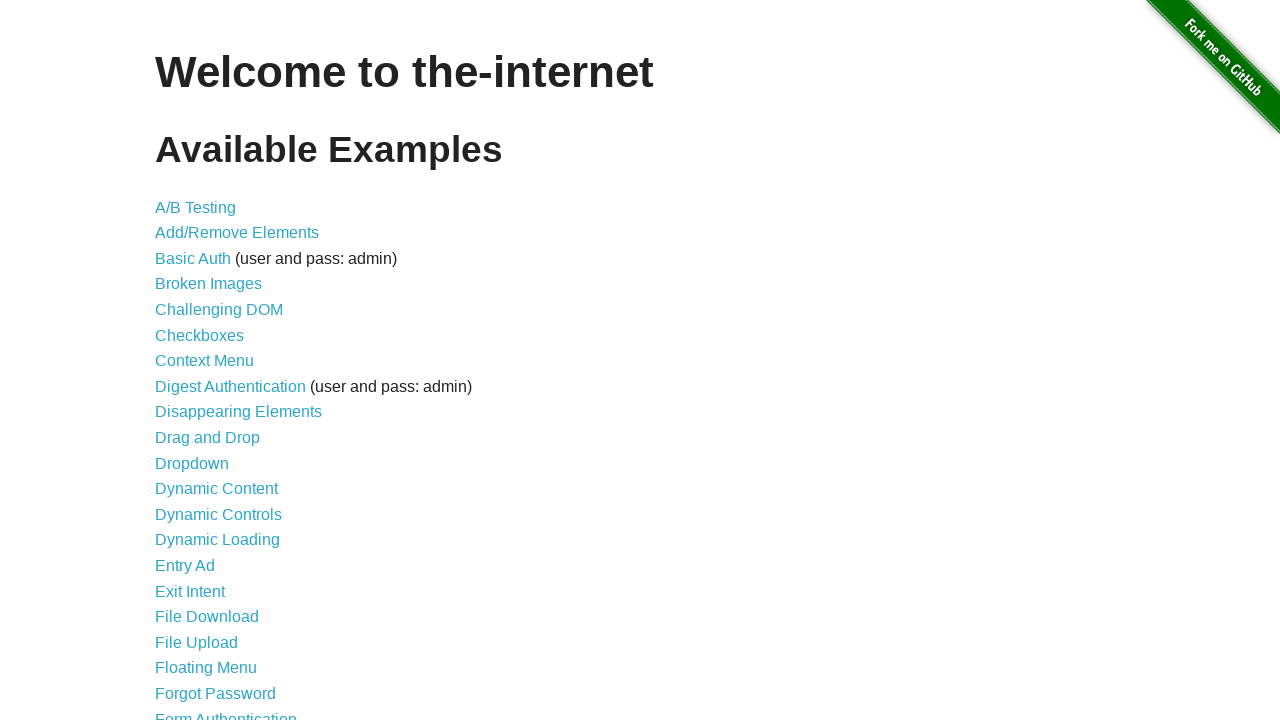

Waited 1 second for jQuery to load
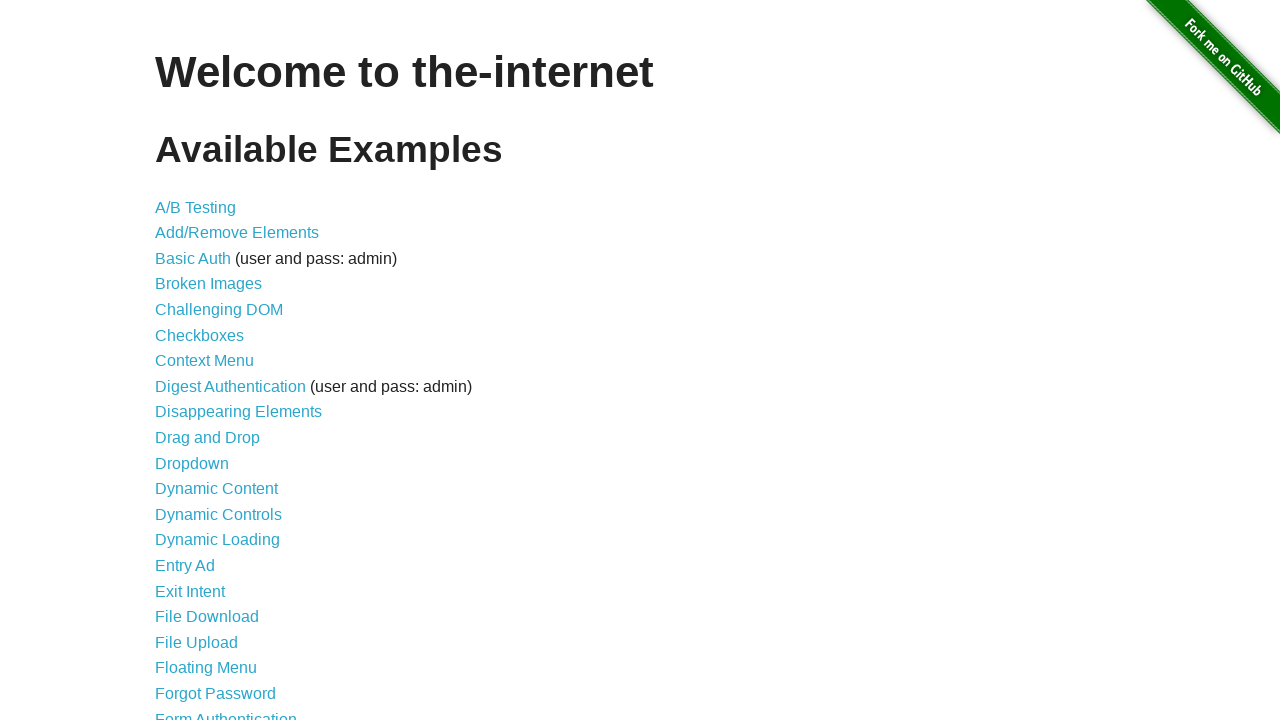

Loaded jQuery Growl library via jQuery getScript
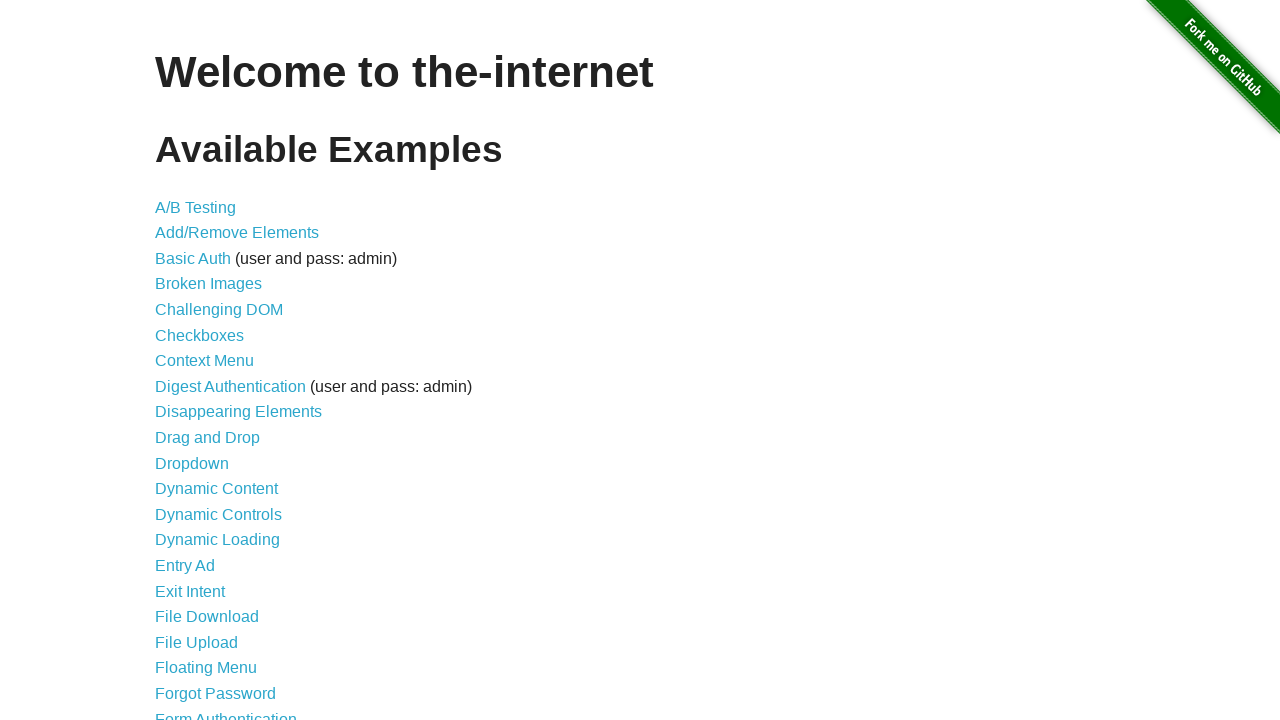

Injected jQuery Growl CSS stylesheet into page
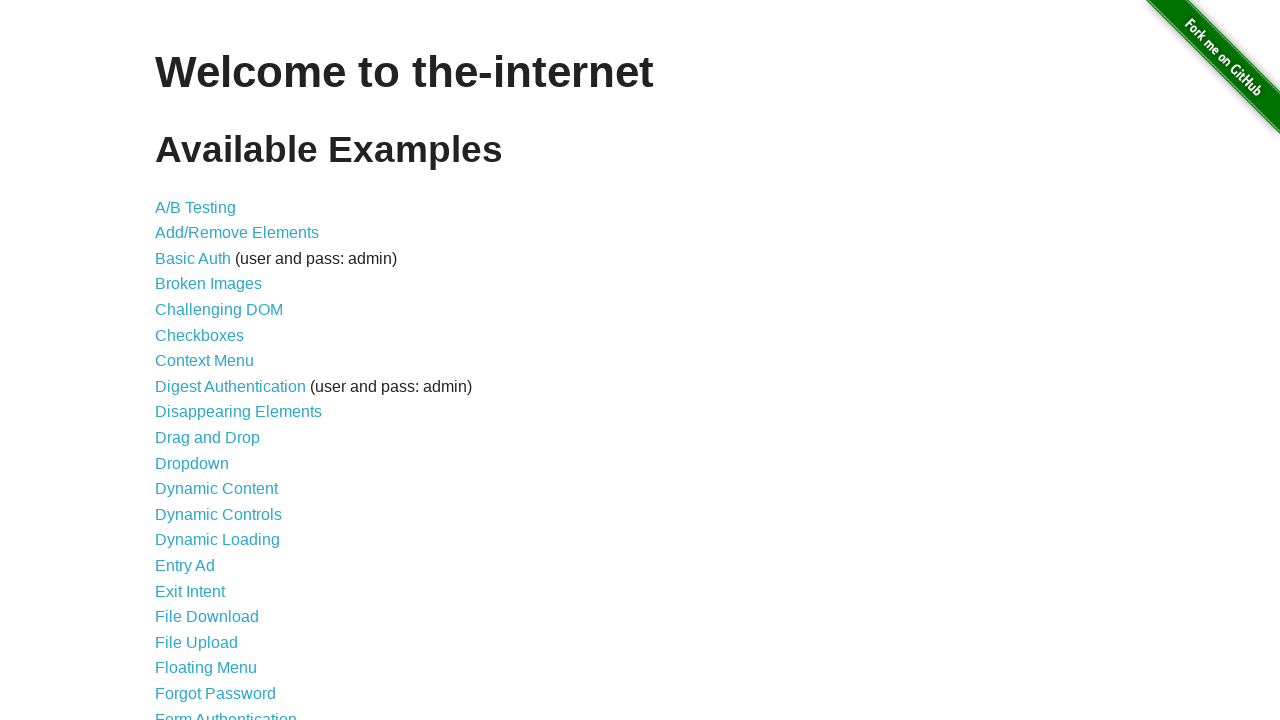

Waited 1 second for resources to load
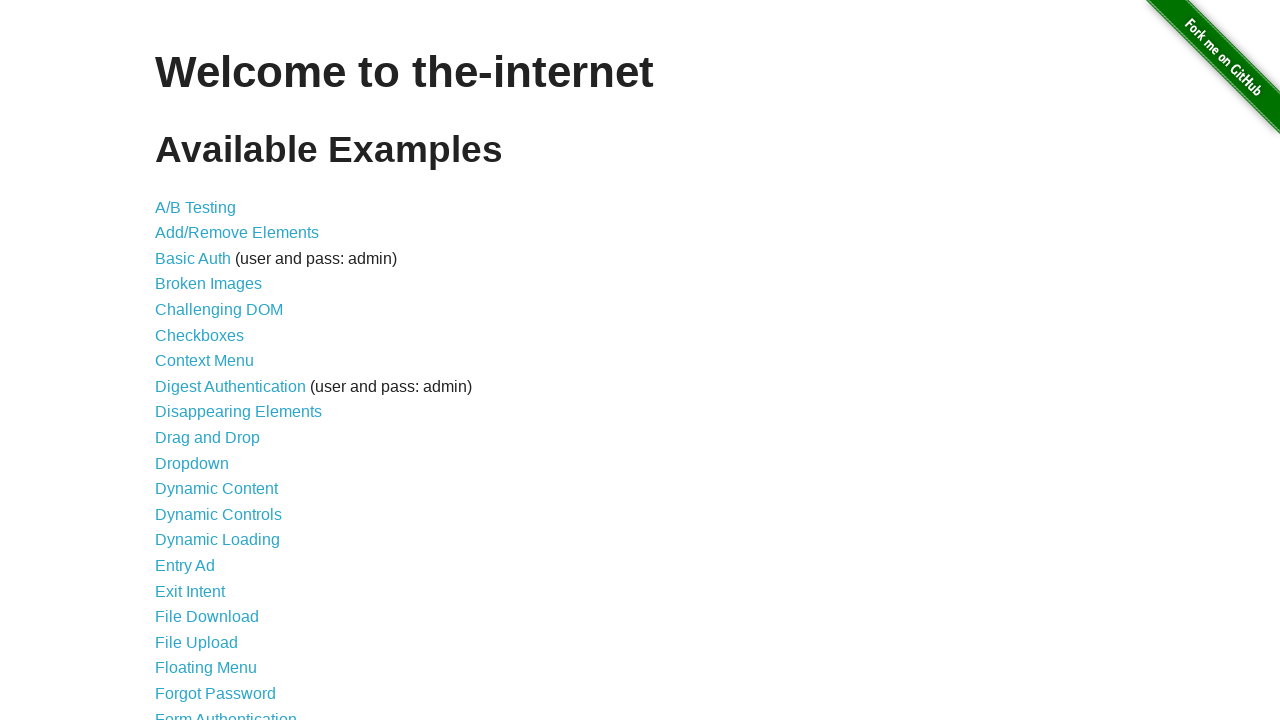

Displayed GET notification with jQuery Growl
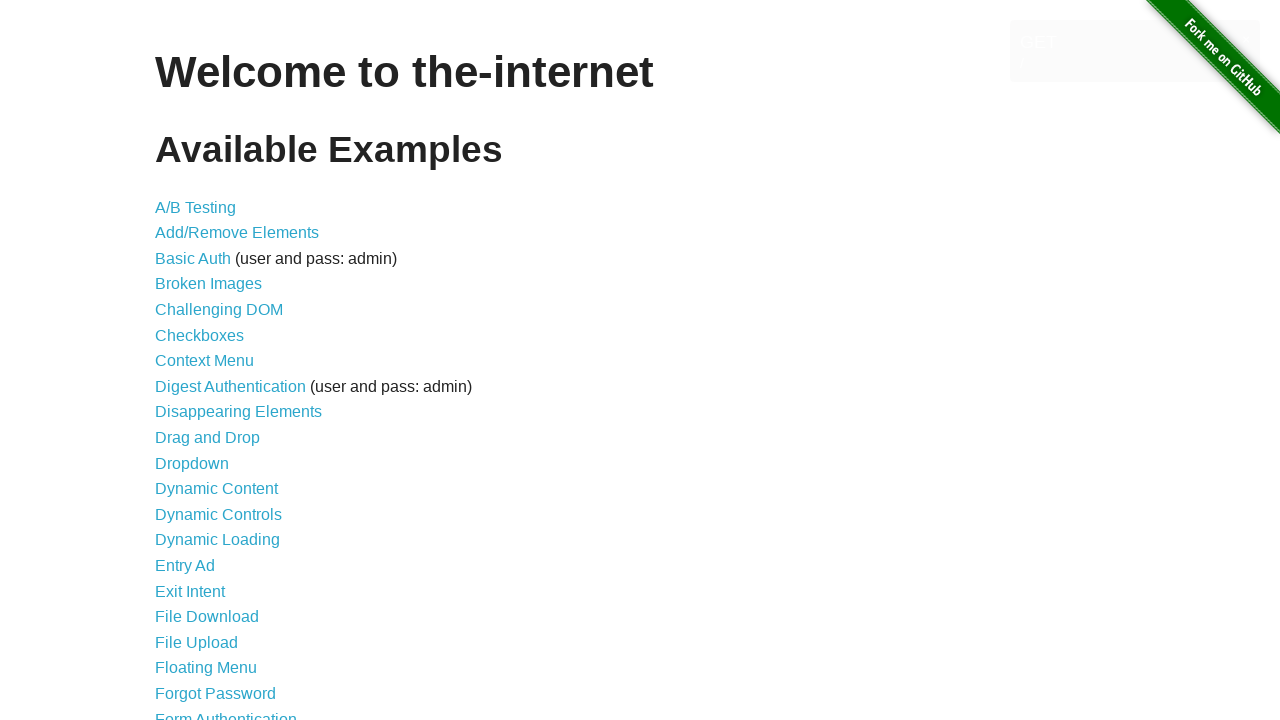

Displayed ERROR notification with jQuery Growl
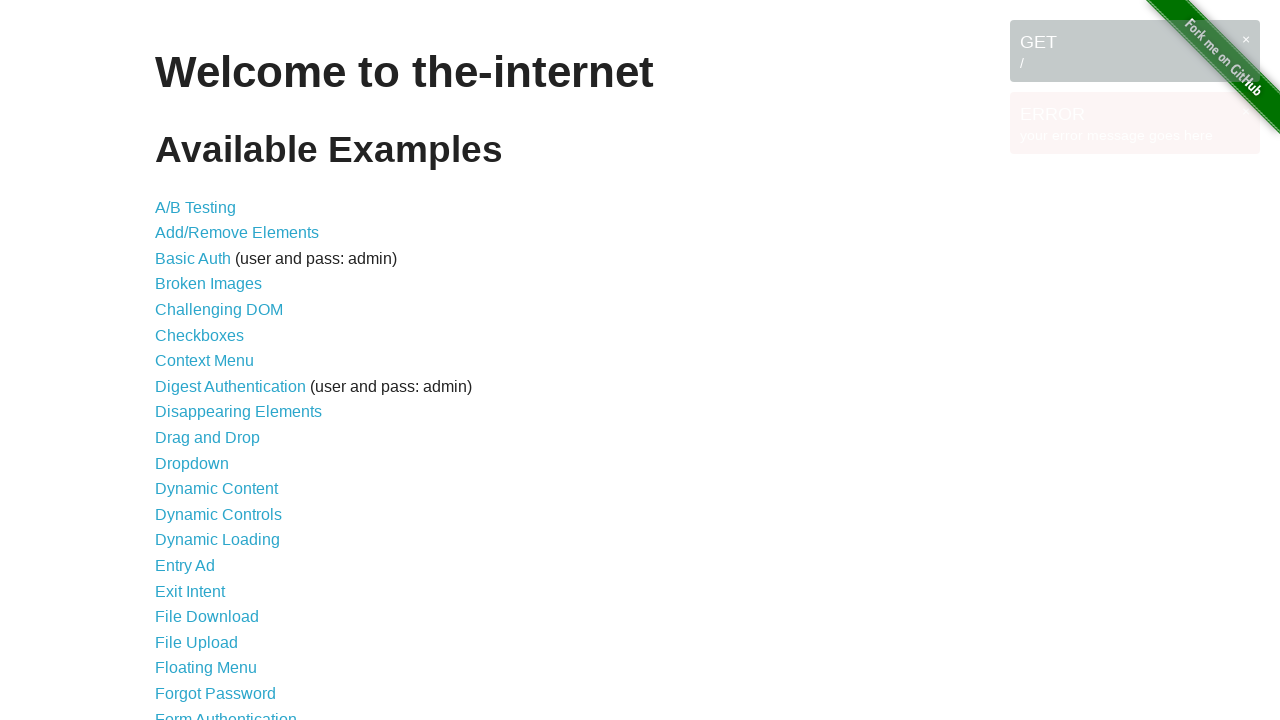

Displayed NOTICE notification with jQuery Growl
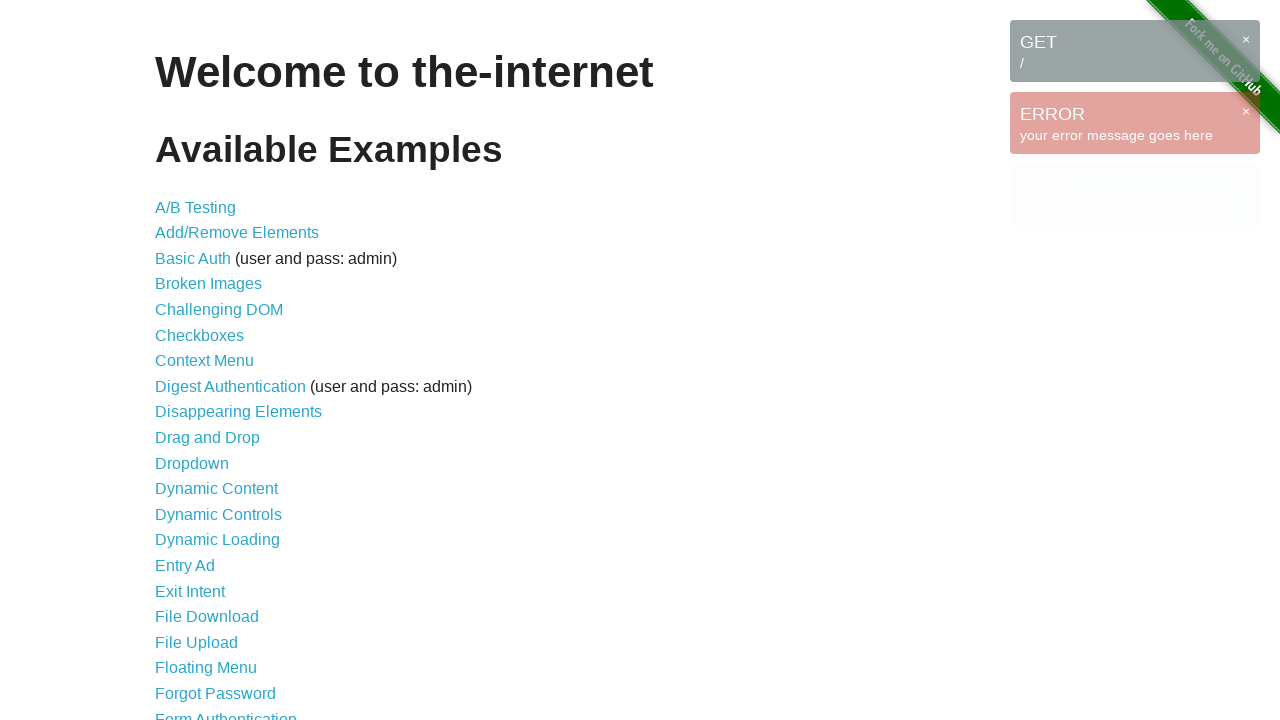

Displayed WARNING notification with jQuery Growl
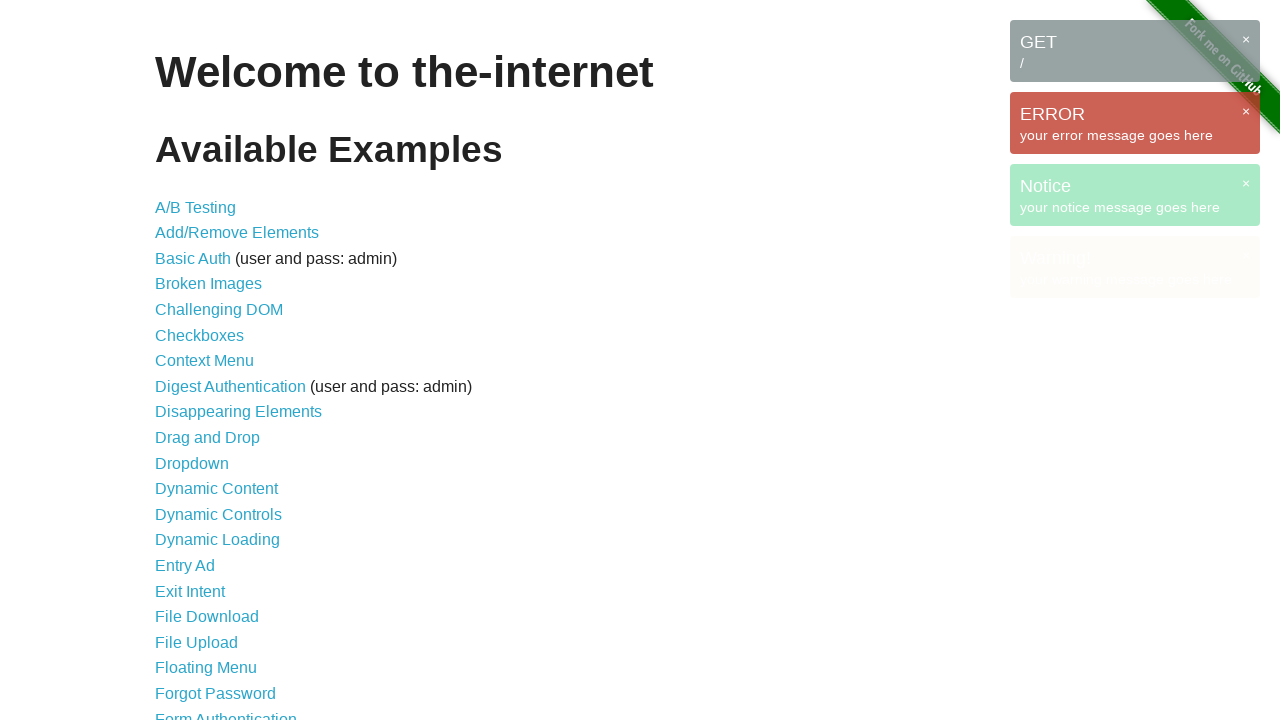

Waited 5 seconds to observe all notifications
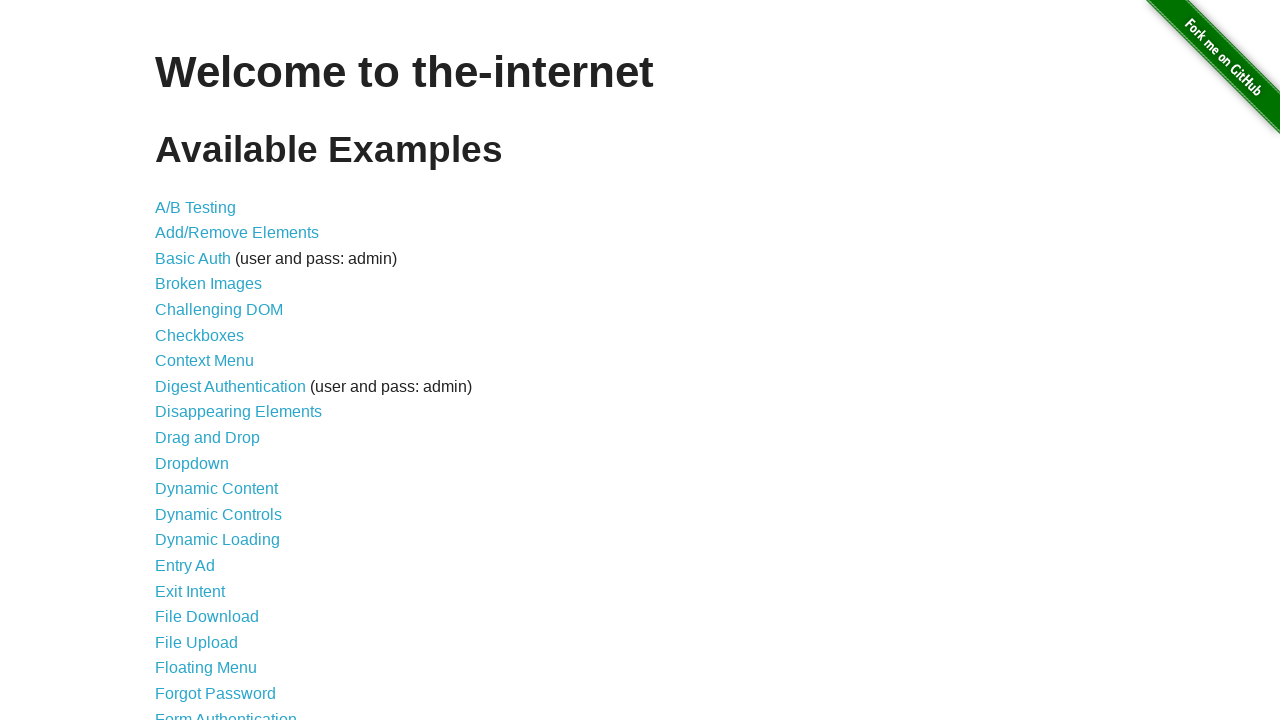

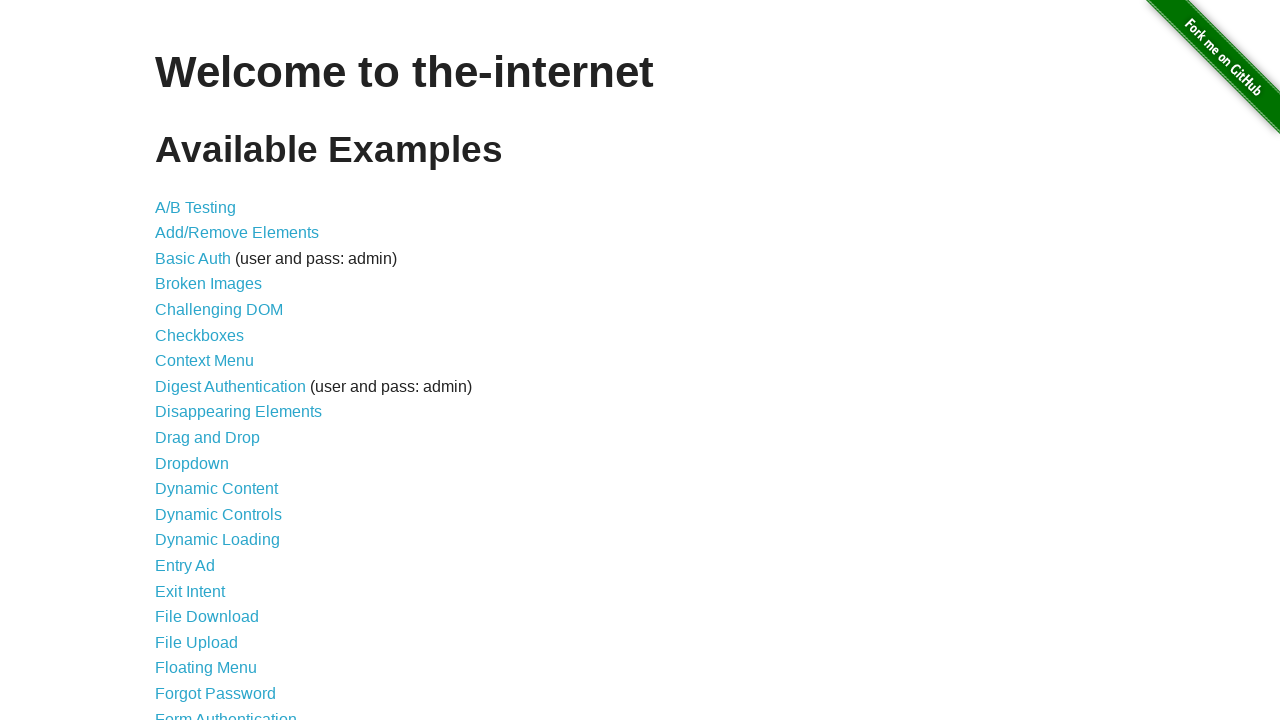